Tests dynamic controls functionality by interacting with a text input field and clicking a toggle button to change its enabled state

Starting URL: https://v1.training-support.net/selenium/dynamic-controls

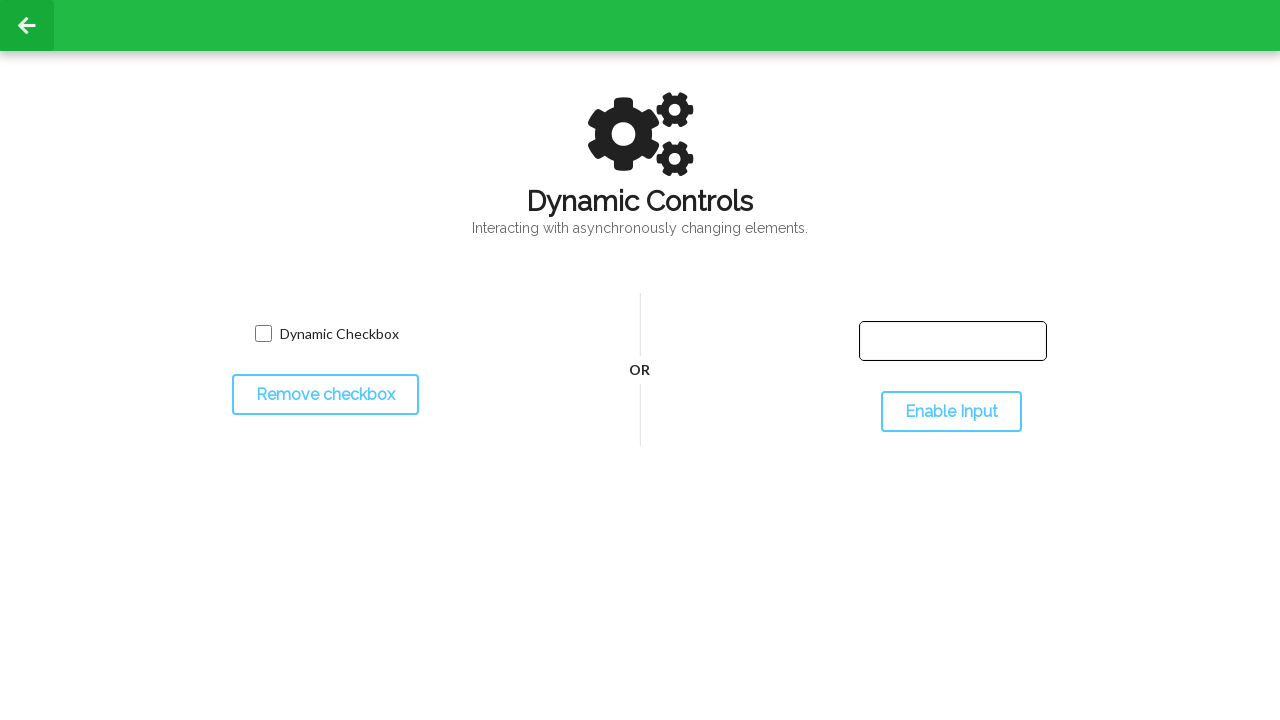

Waited for input text field to be present
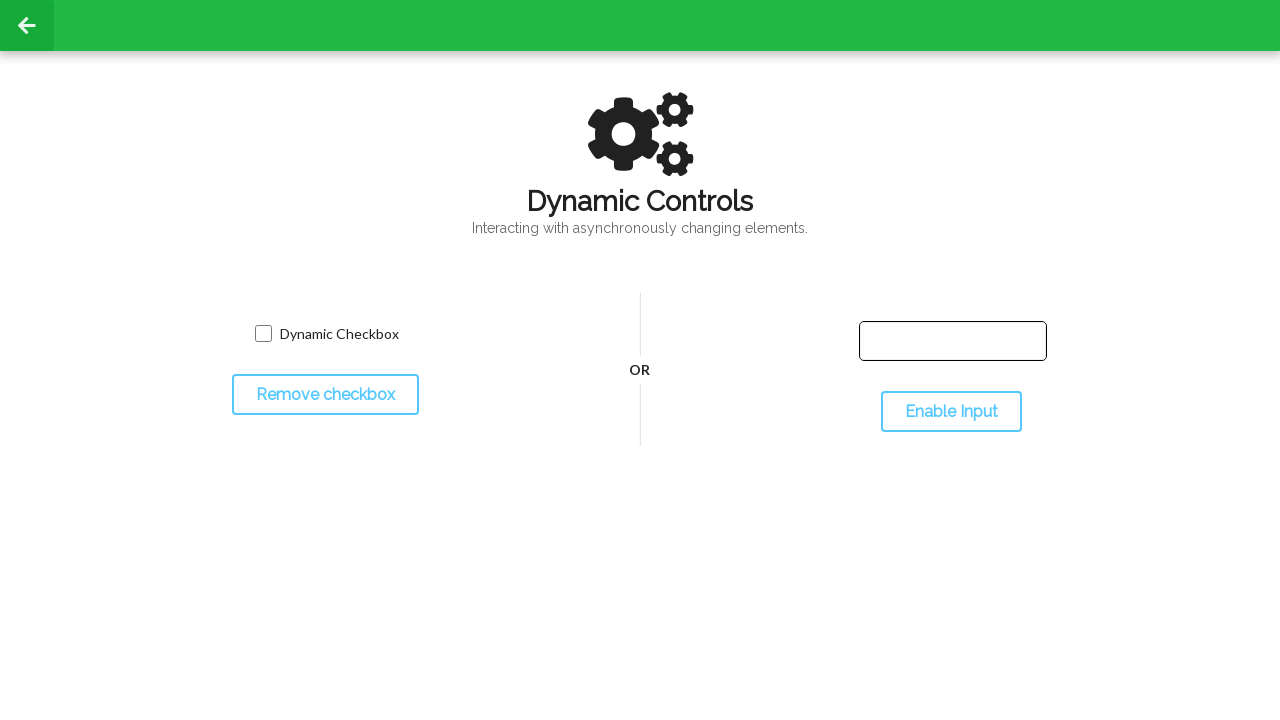

Clicked toggle button to change input field enabled state at (951, 412) on #toggleInput
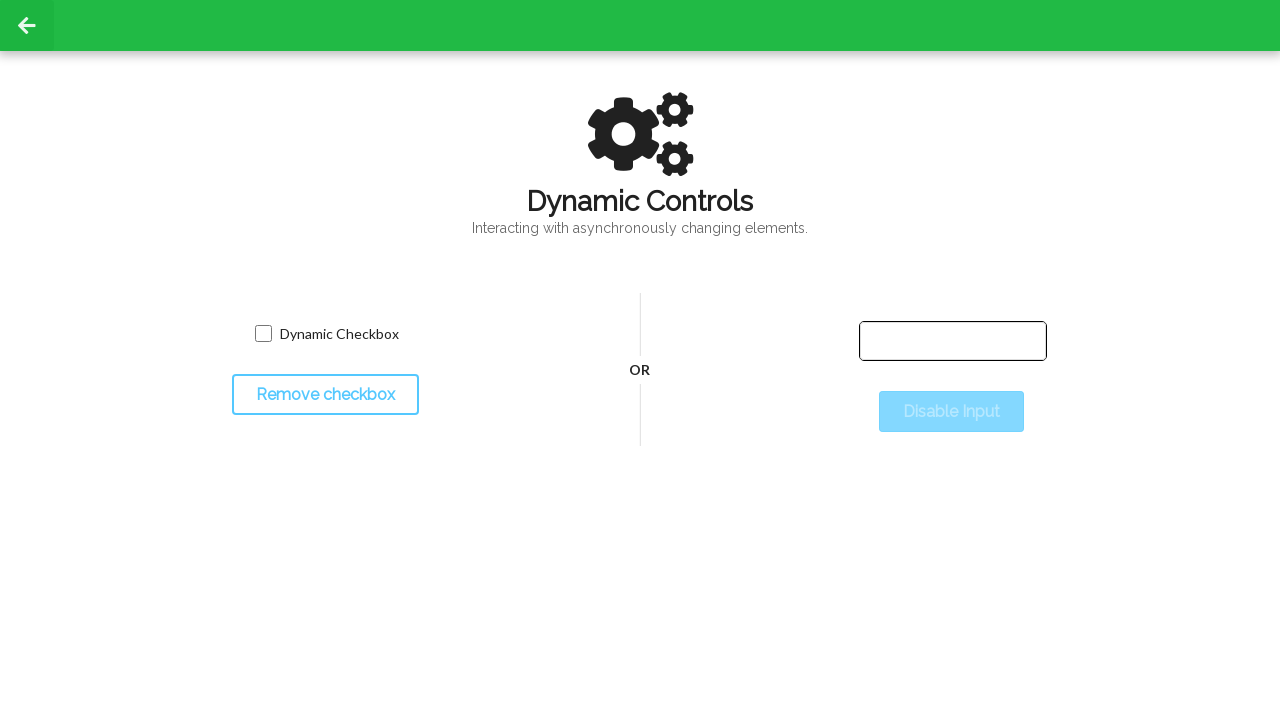

Waited for state change to complete
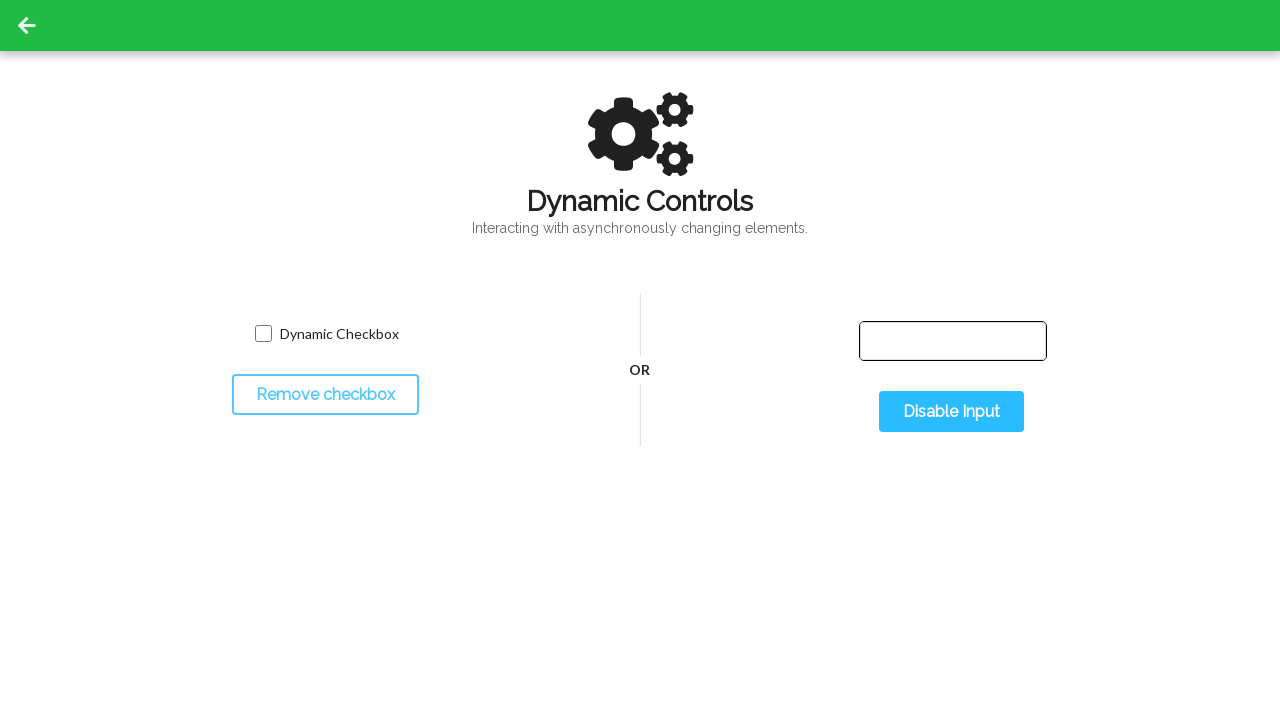

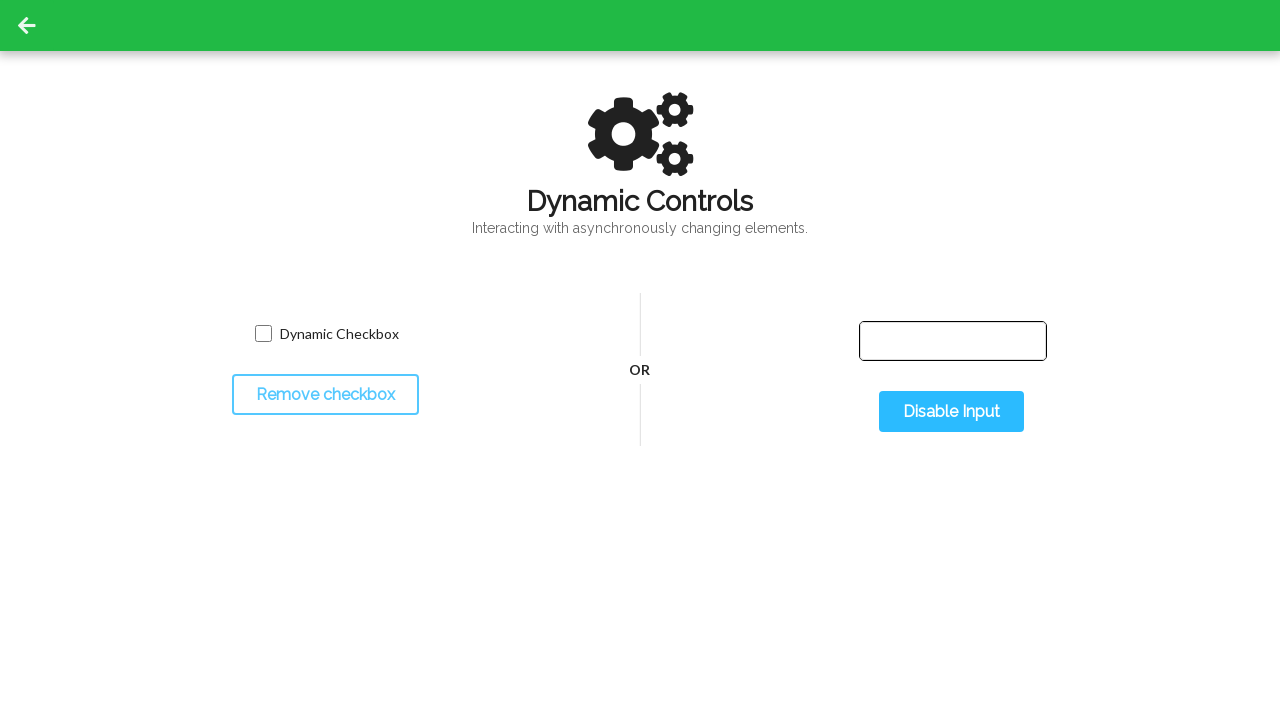